Tests prompt JavaScript alert by clicking the Prompt Alert button, entering a custom message, and accepting it

Starting URL: https://v1.training-support.net/selenium/javascript-alerts

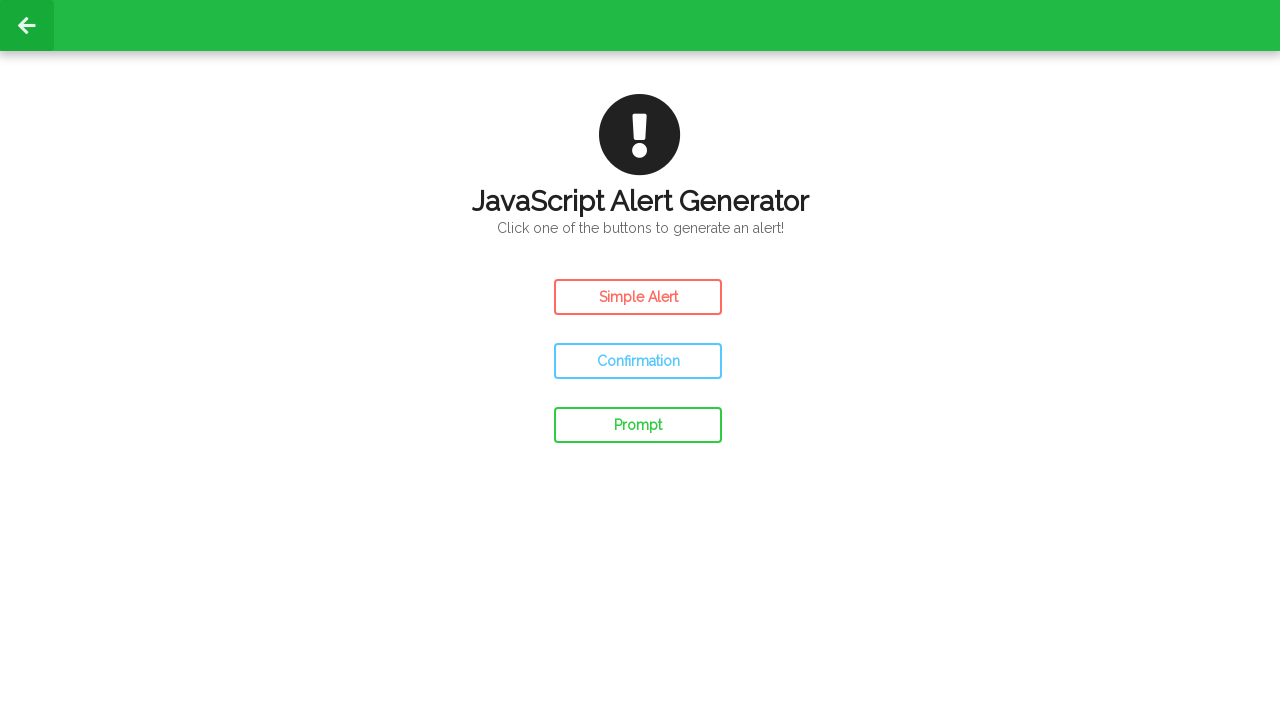

Set up dialog handler to accept prompt with custom text
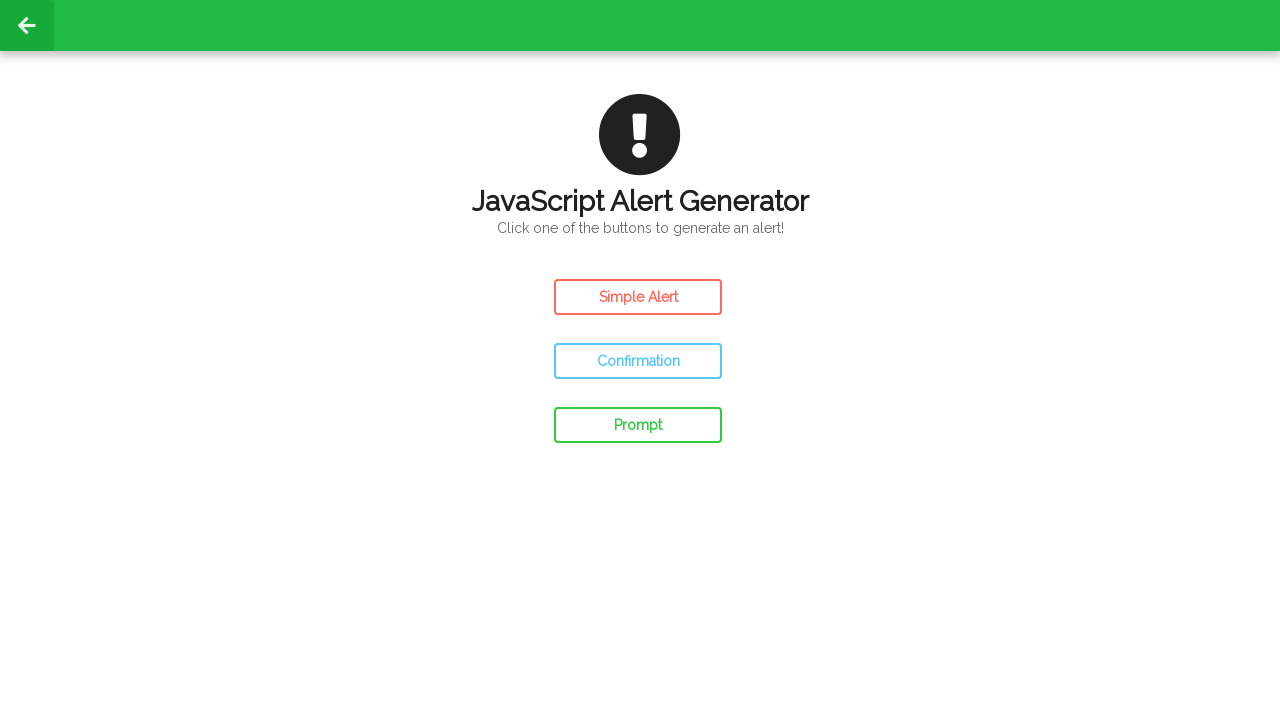

Clicked the Prompt Alert button at (638, 425) on #prompt
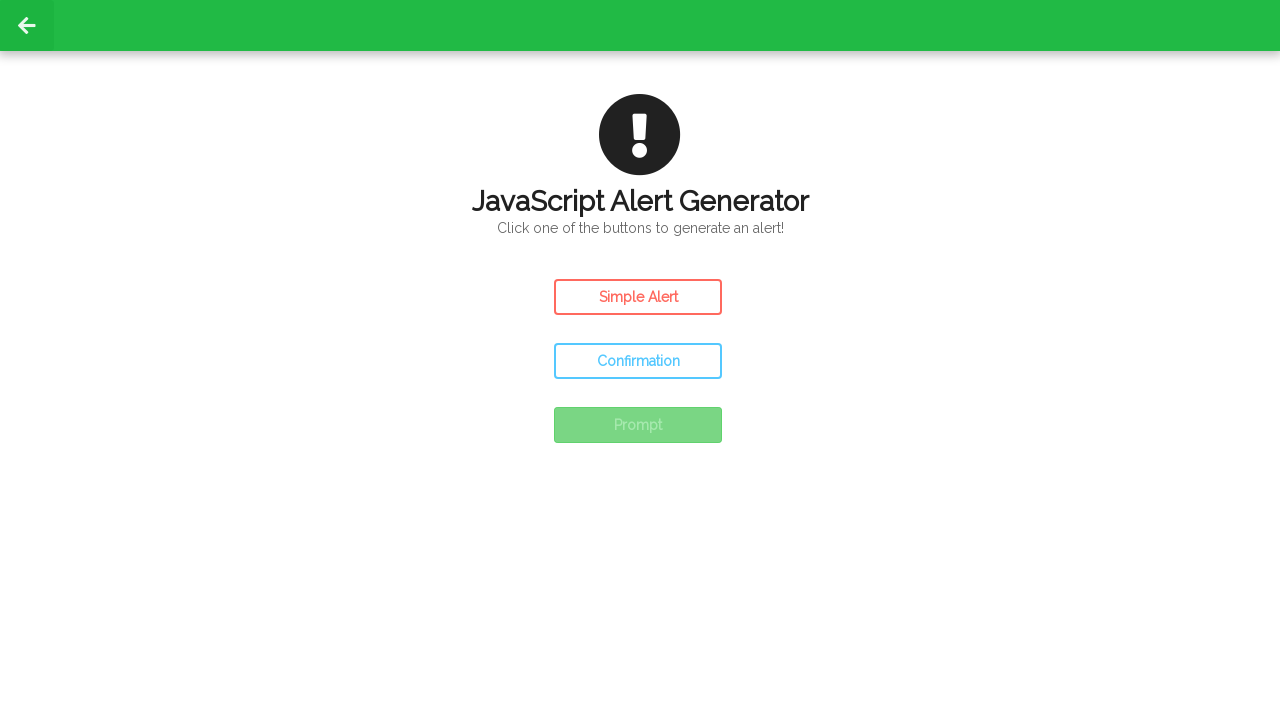

Waited for prompt alert to be processed
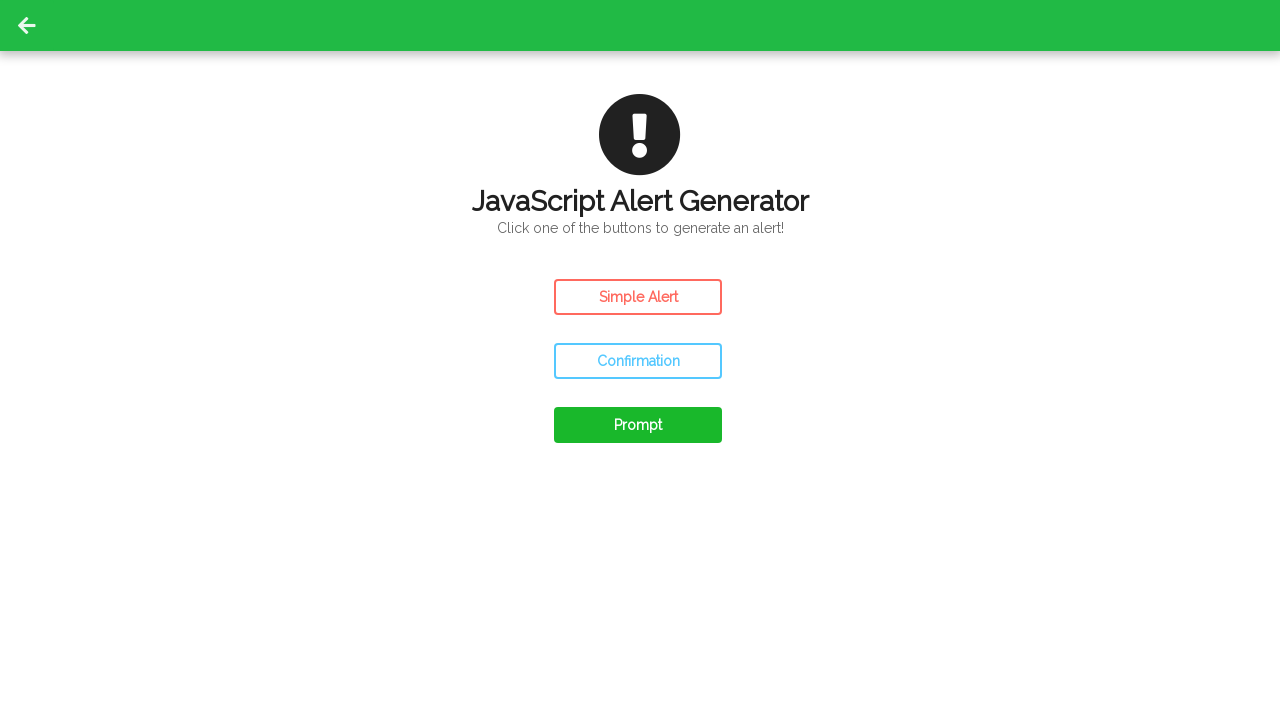

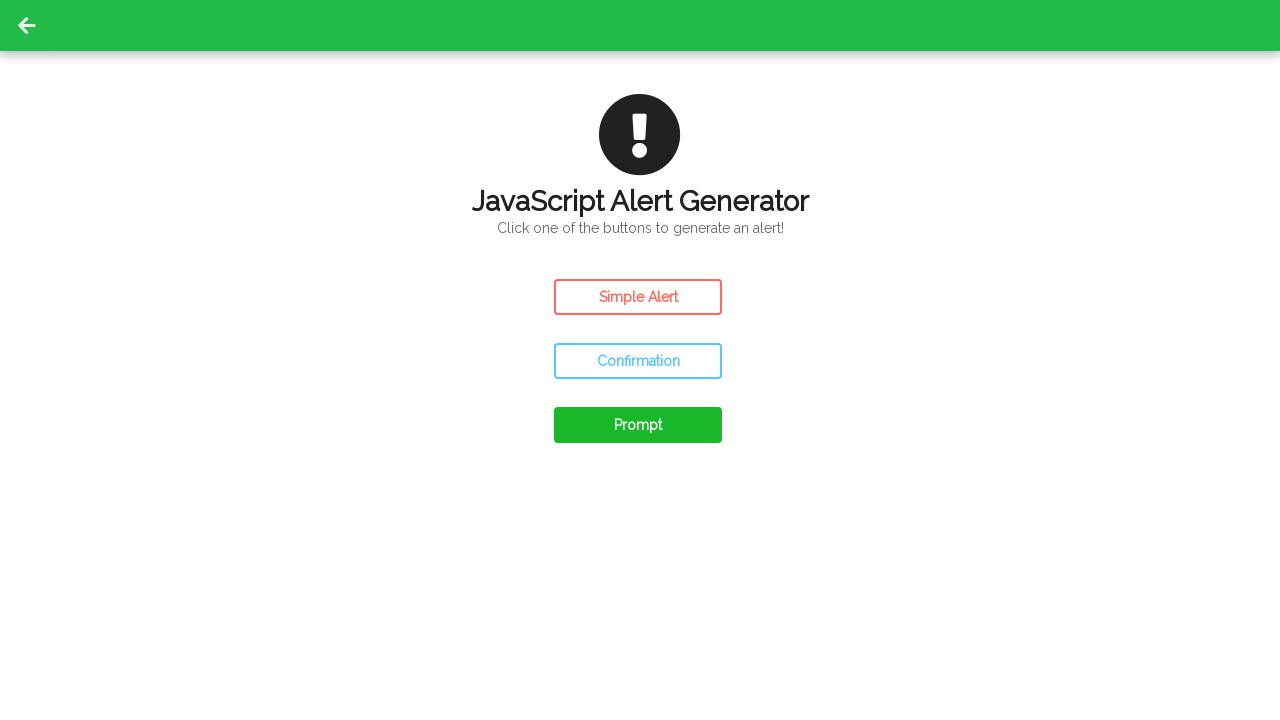